Tests JavaScript prompt alert handling by clicking a button that triggers a prompt, entering text into the alert, accepting it, and then clicking a Forms button.

Starting URL: https://www.tutorialspoint.com/selenium/practice/alerts.php

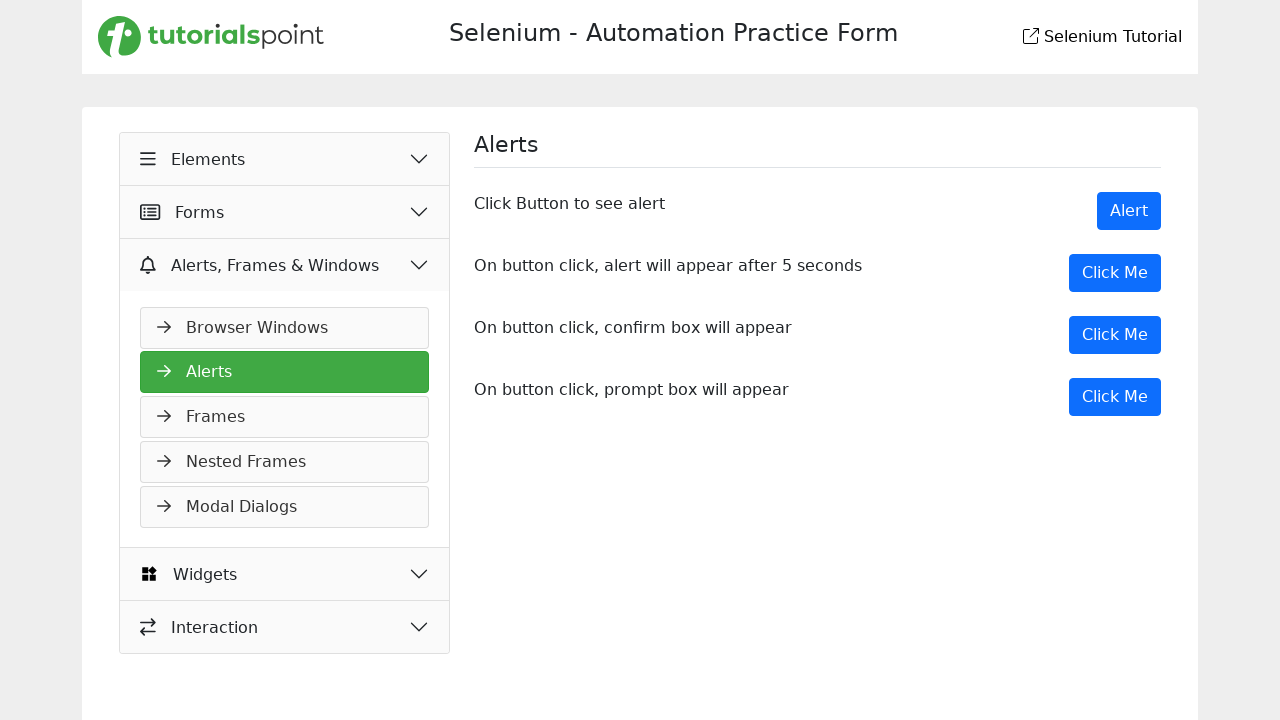

Clicked button to trigger prompt alert at (1115, 397) on xpath=//button[@onclick='myPromp()']
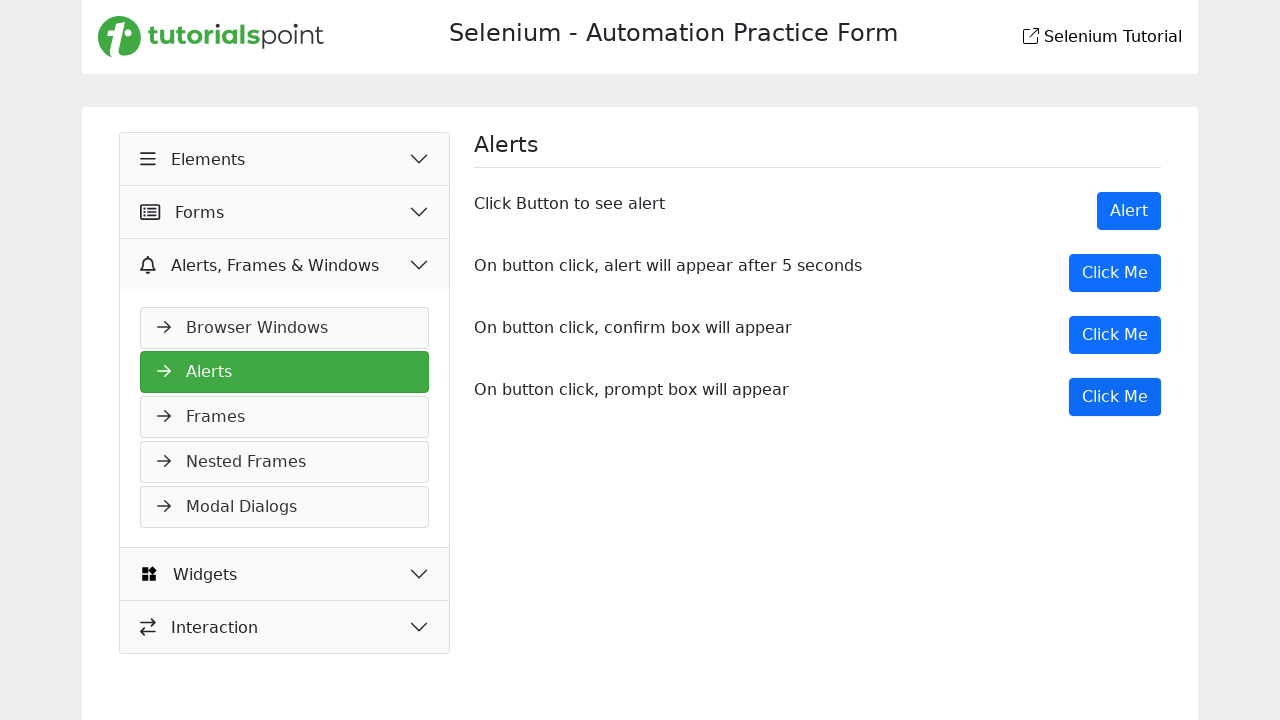

Set up dialog handler to accept prompt with text 'thafim'
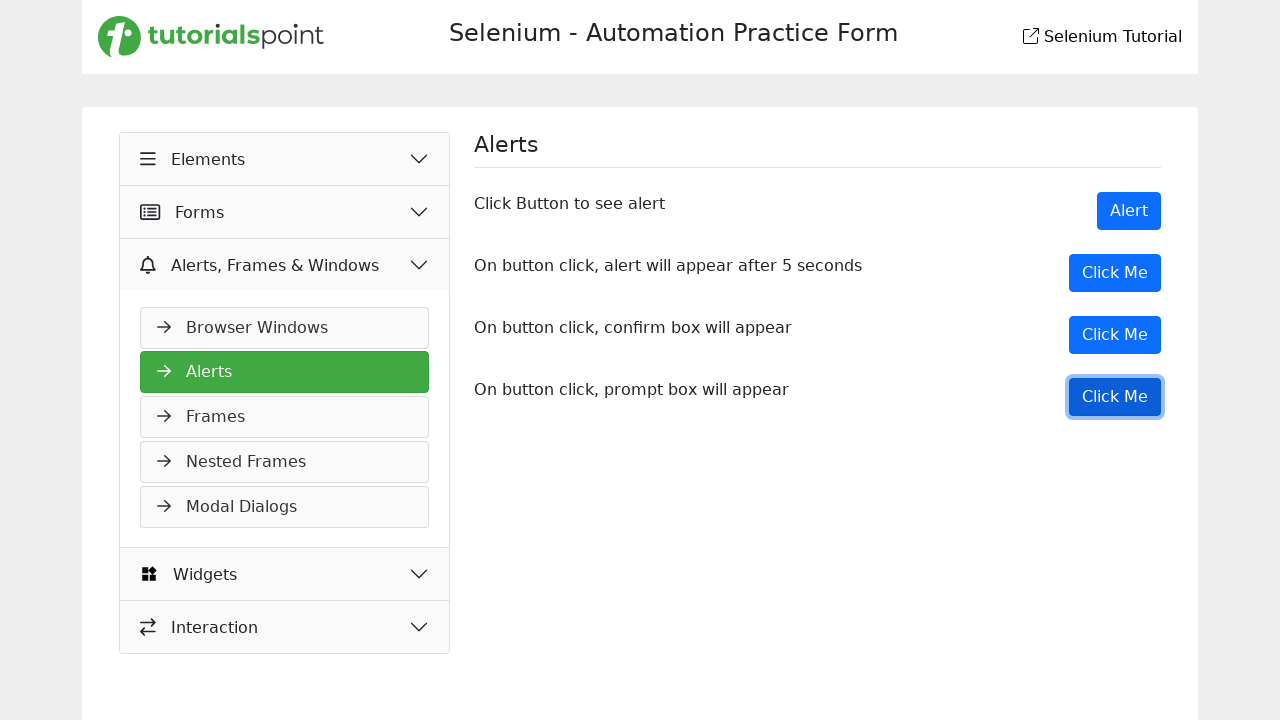

Clicked button to trigger prompt alert again at (1115, 397) on xpath=//button[@onclick='myPromp()']
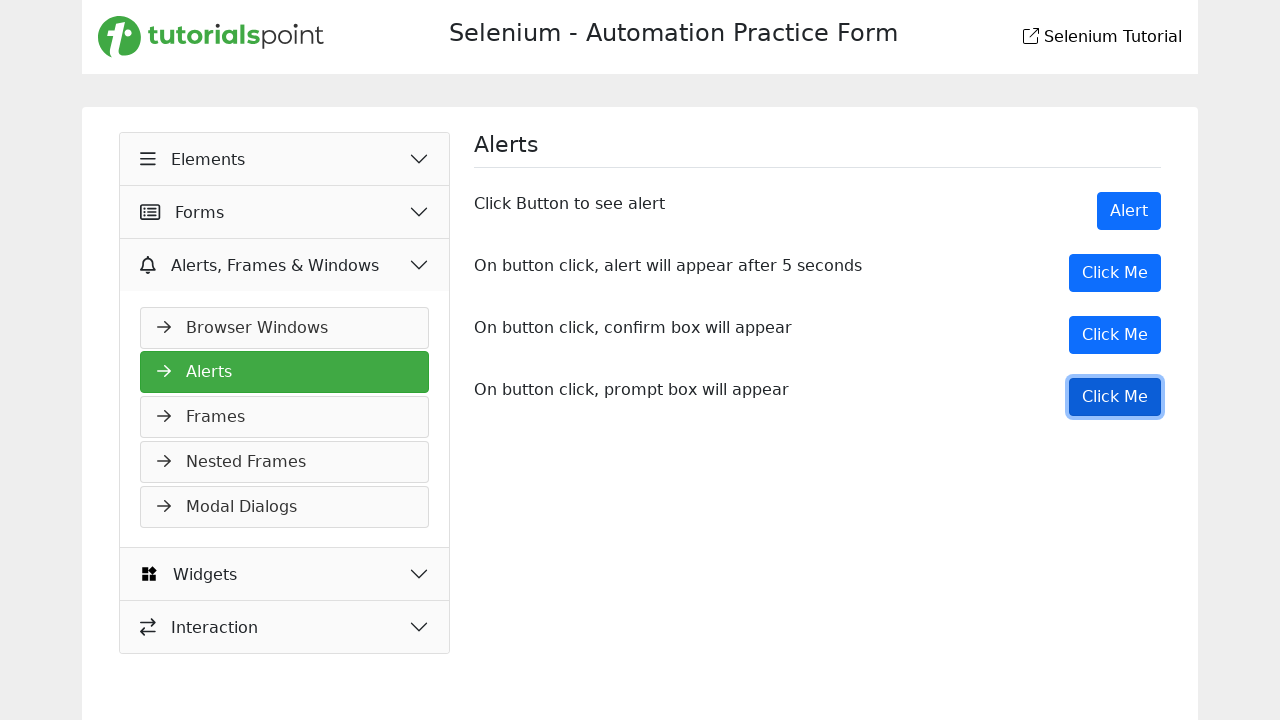

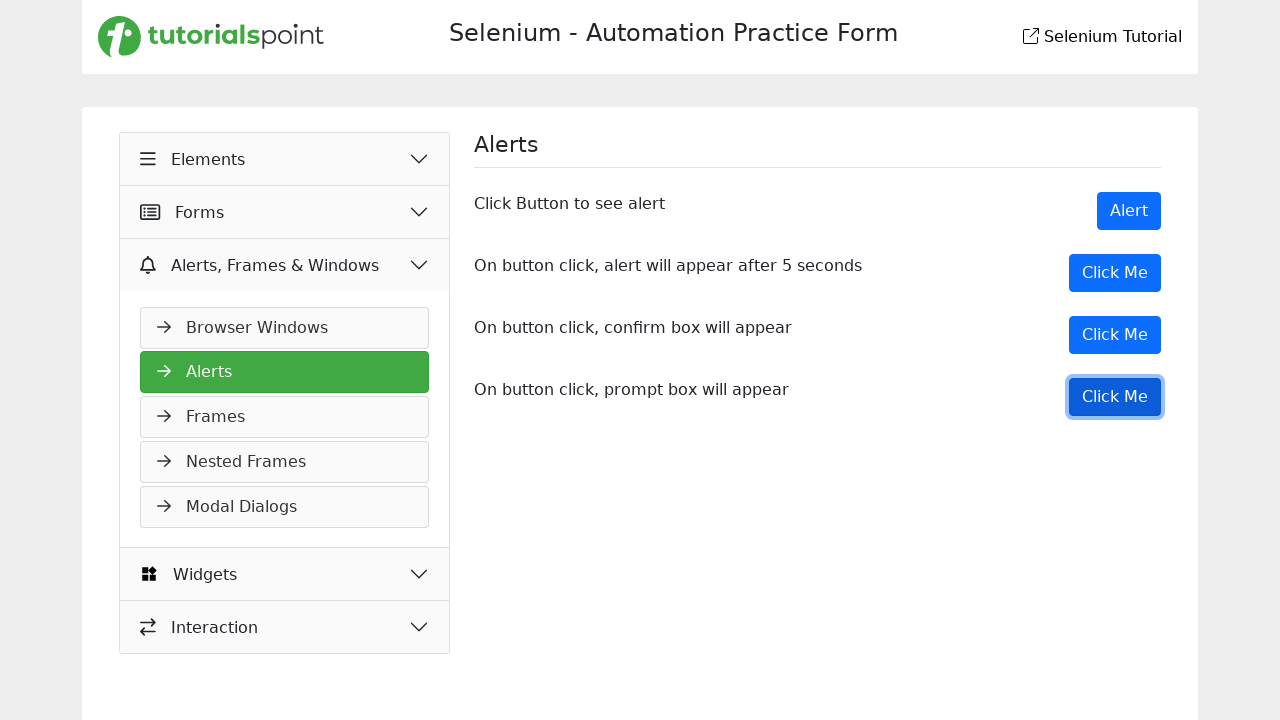